Navigates to DEMOQA text-box page and fills in the full name field

Starting URL: https://demoqa.com/text-box

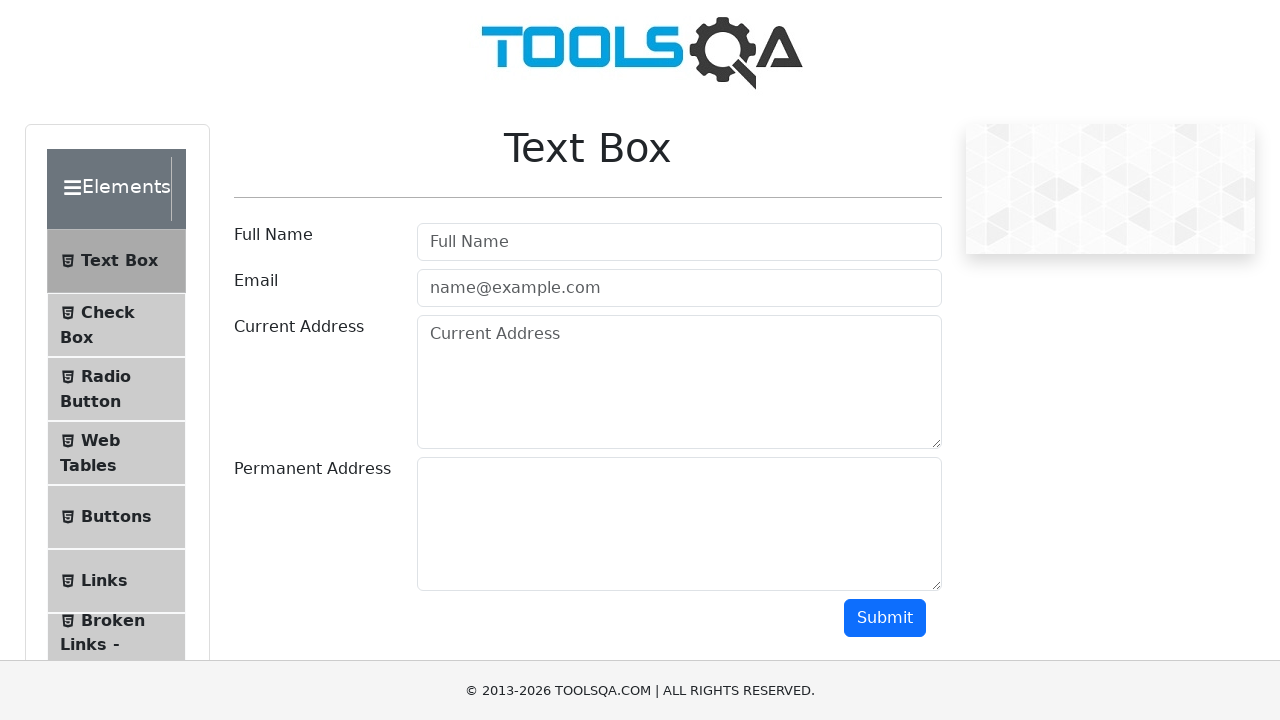

Filled full name field with 'Juan Cruz' on #userName
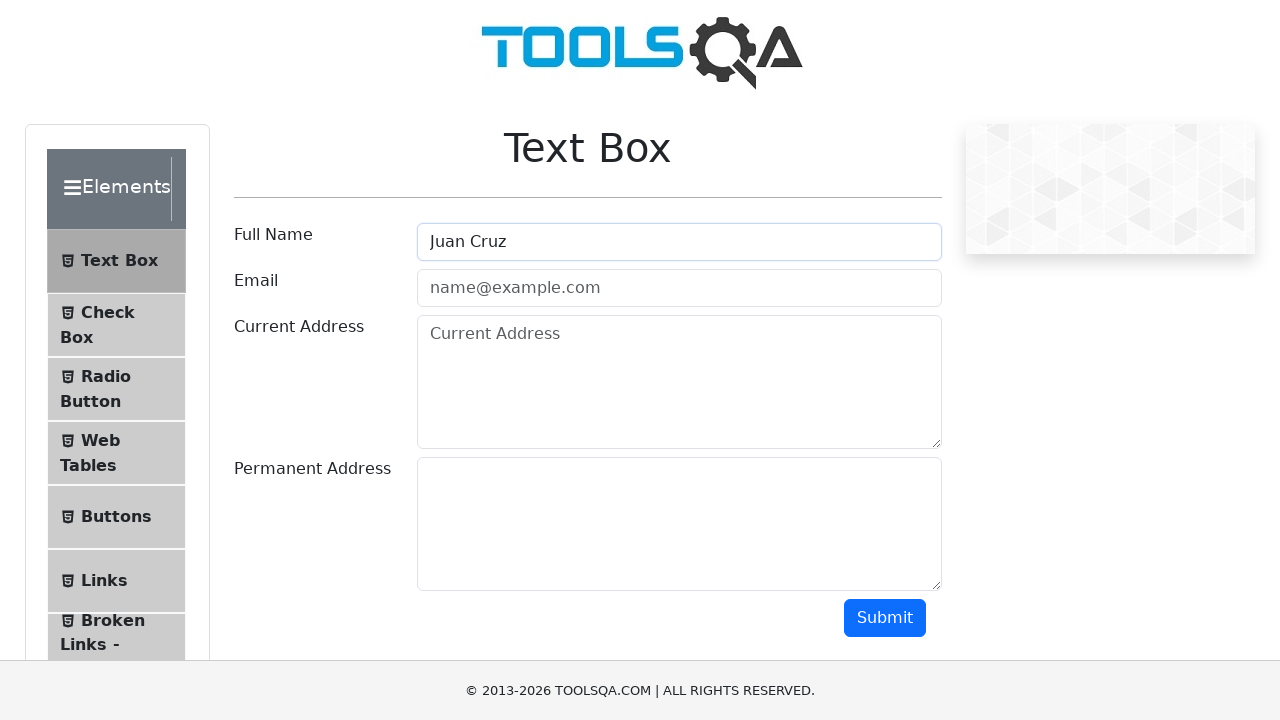

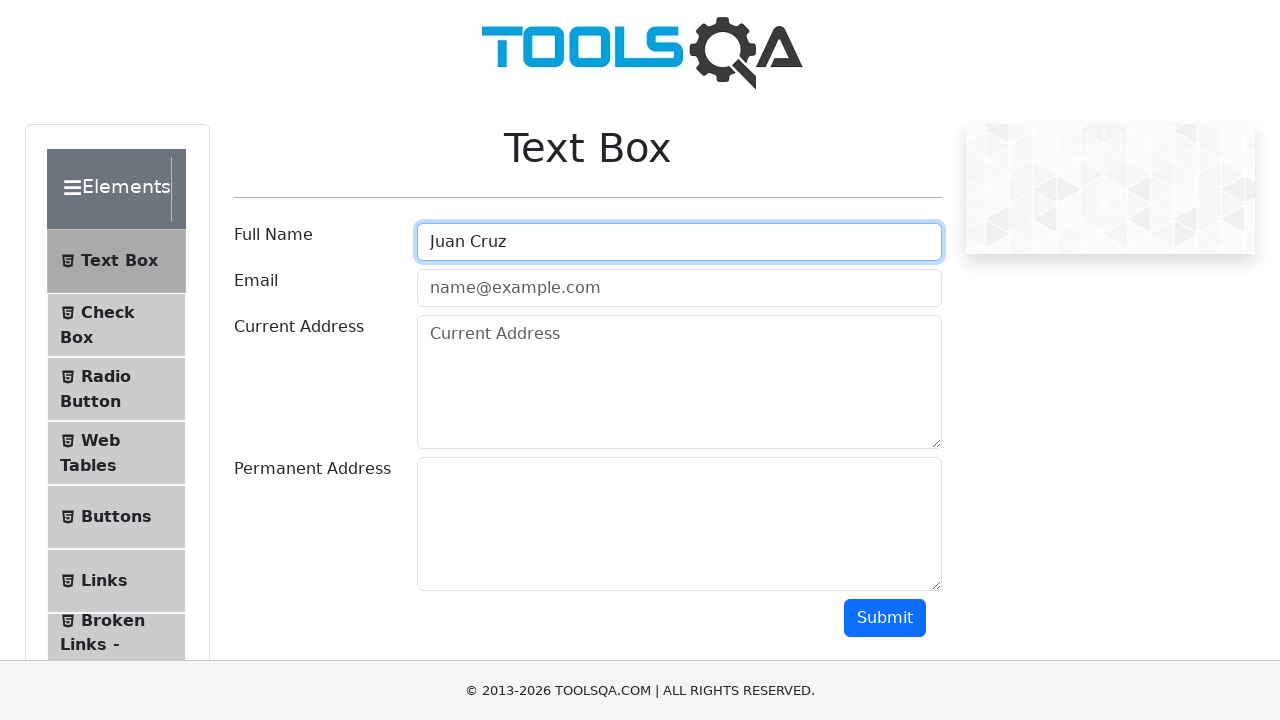